Tests double-click functionality on a Copy Text button using ActionChains

Starting URL: http://testautomationpractice.blogspot.com/

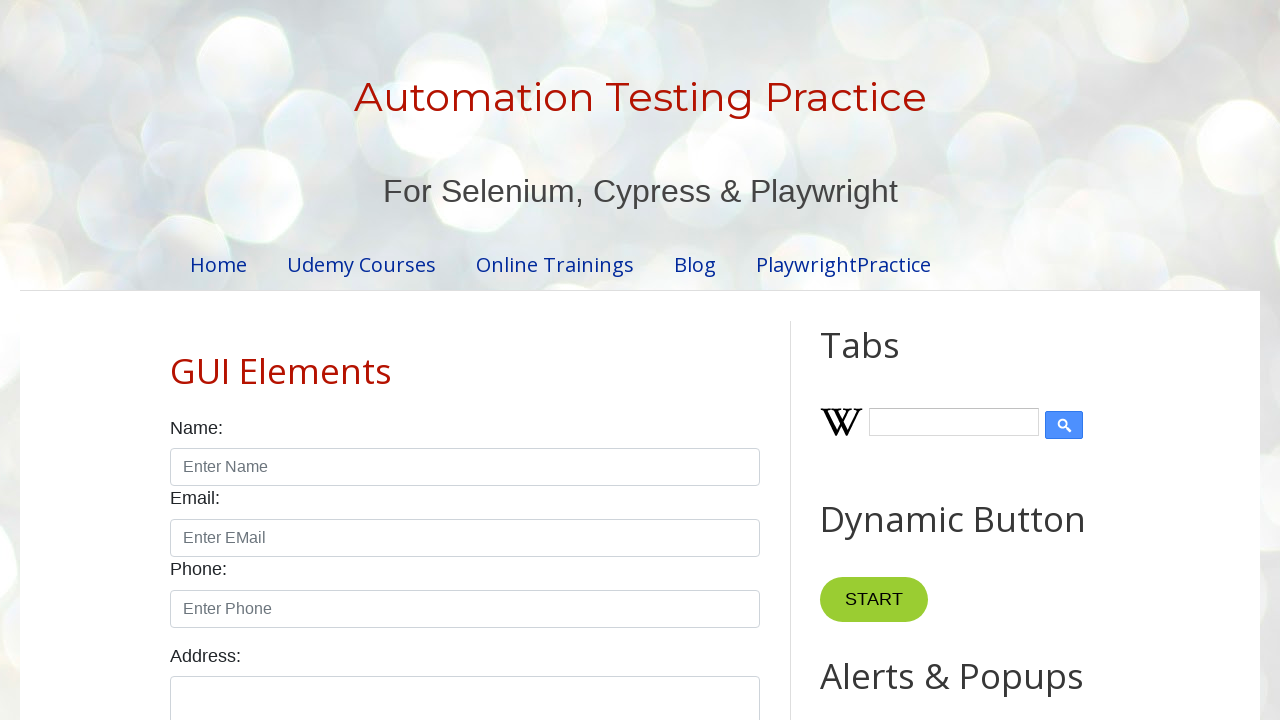

Double-clicked the Copy Text button at (885, 360) on xpath=//button[contains(text(),'Copy Text')]
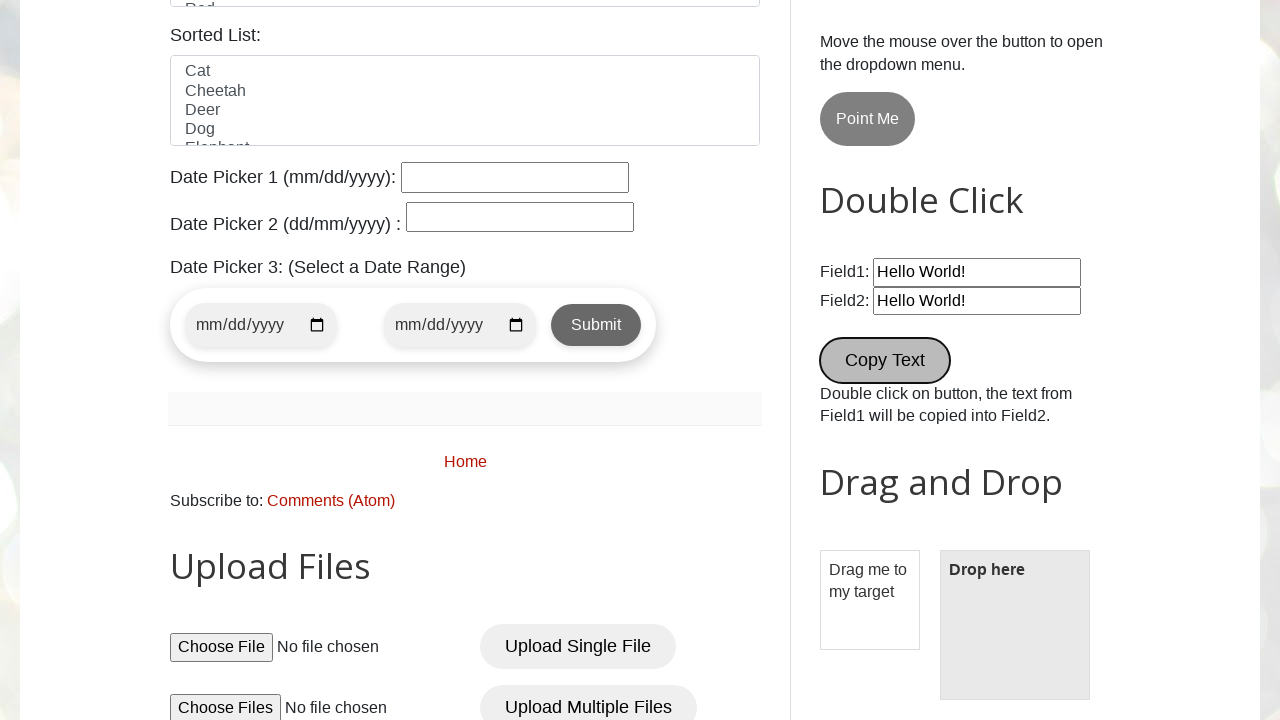

Waited 2 seconds to observe double-click effect
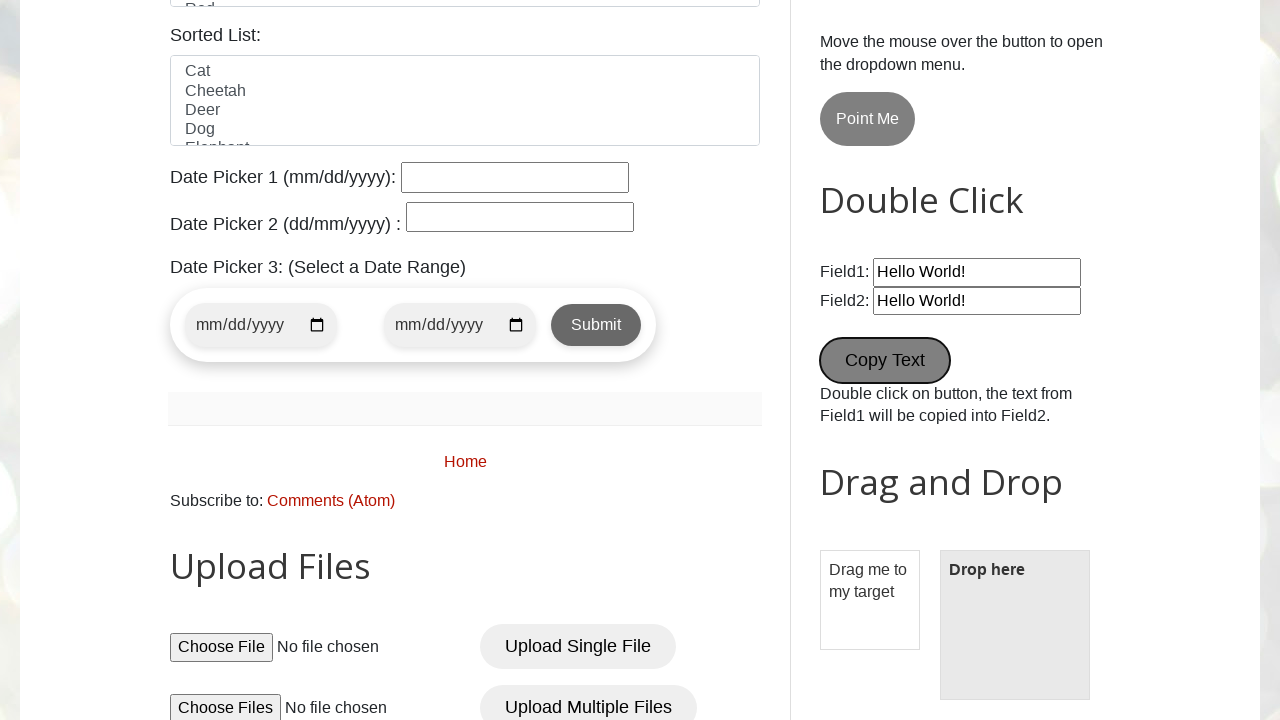

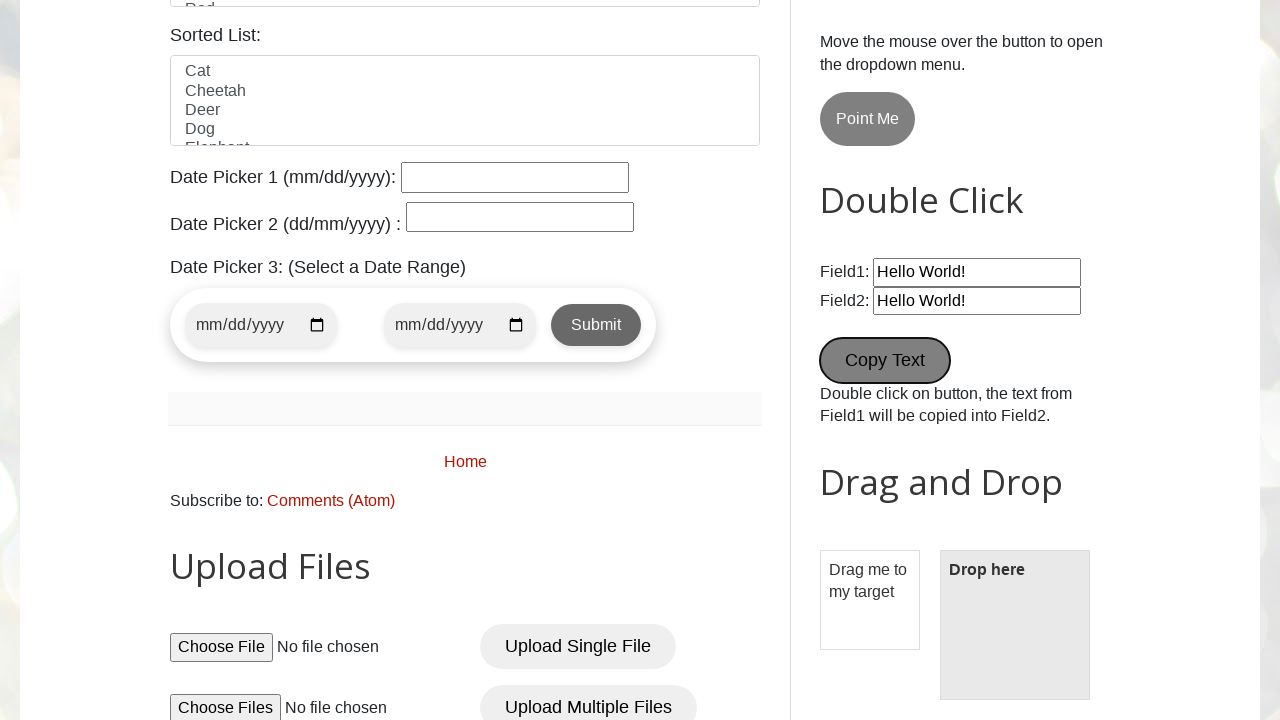